Tests iframe navigation functionality by switching between nested frames, entering text in a nested frame input field, and navigating back to the main content

Starting URL: https://demo.automationtesting.in/Frames.html

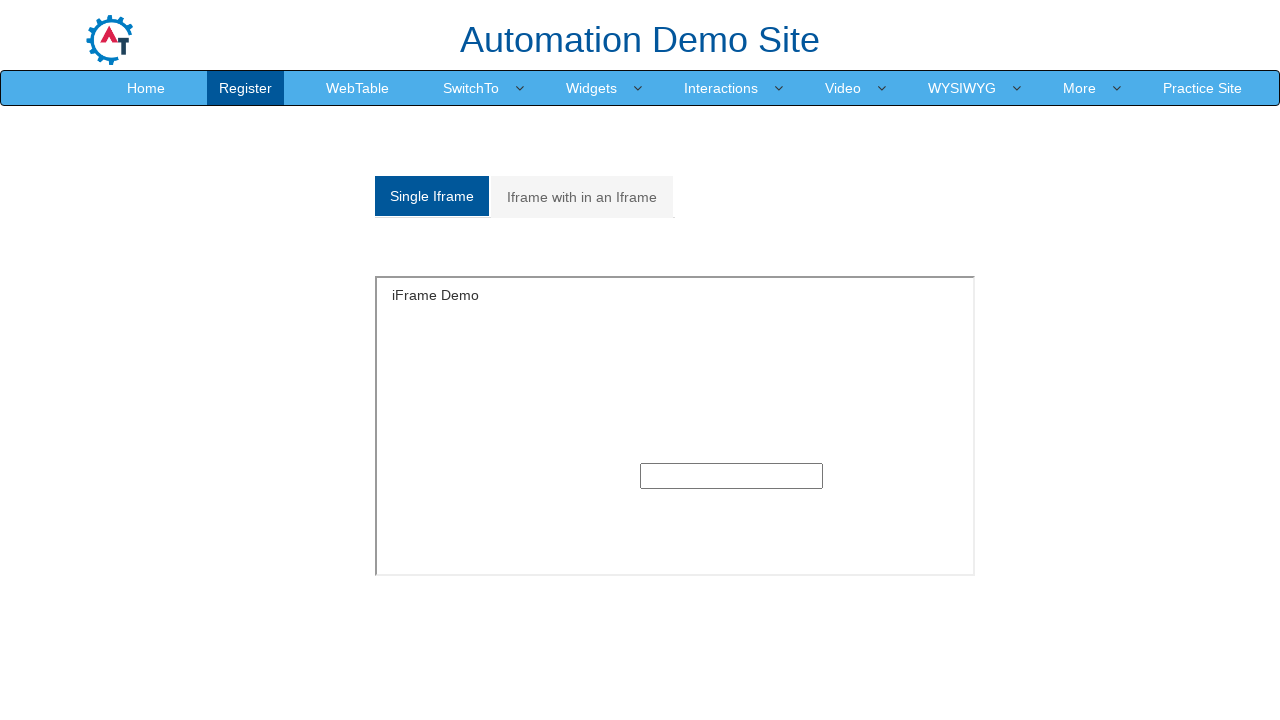

Clicked on 'Iframe with in an Iframe' link at (582, 197) on a:text('Iframe with in an Iframe')
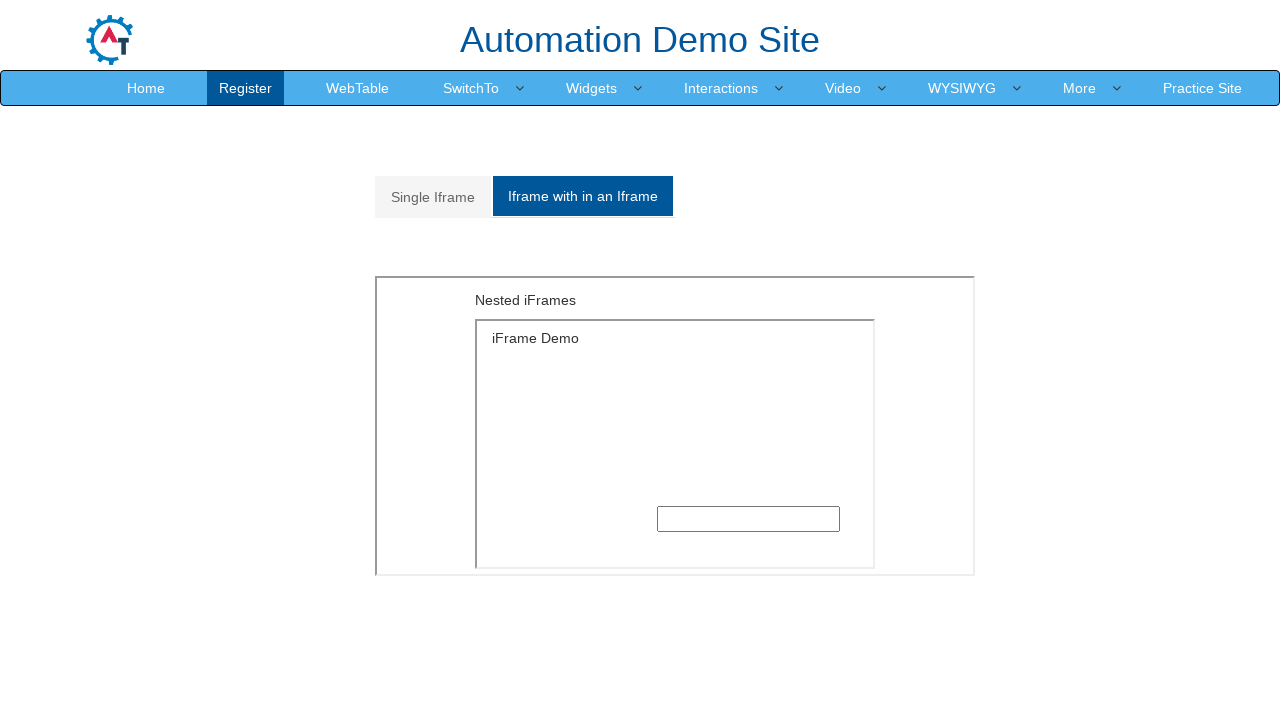

Located parent frame with src='MultipleFrames.html'
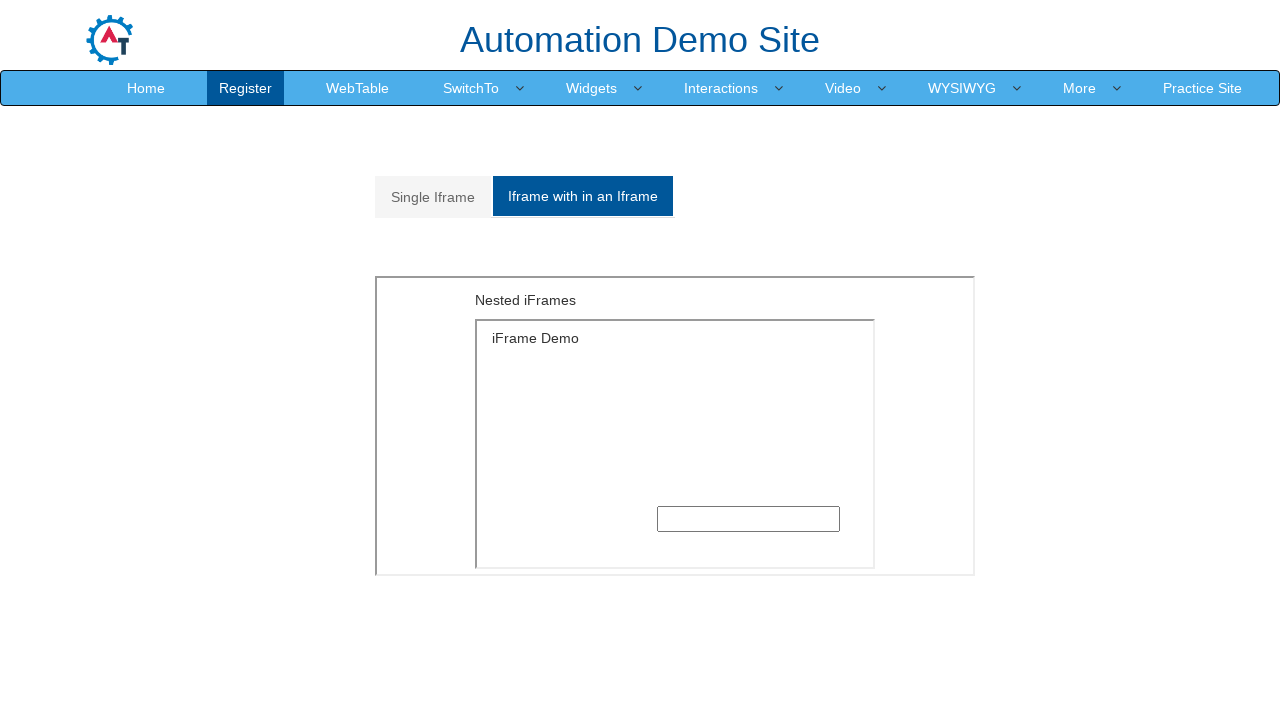

Located nested frame within parent frame with src='SingleFrame.html'
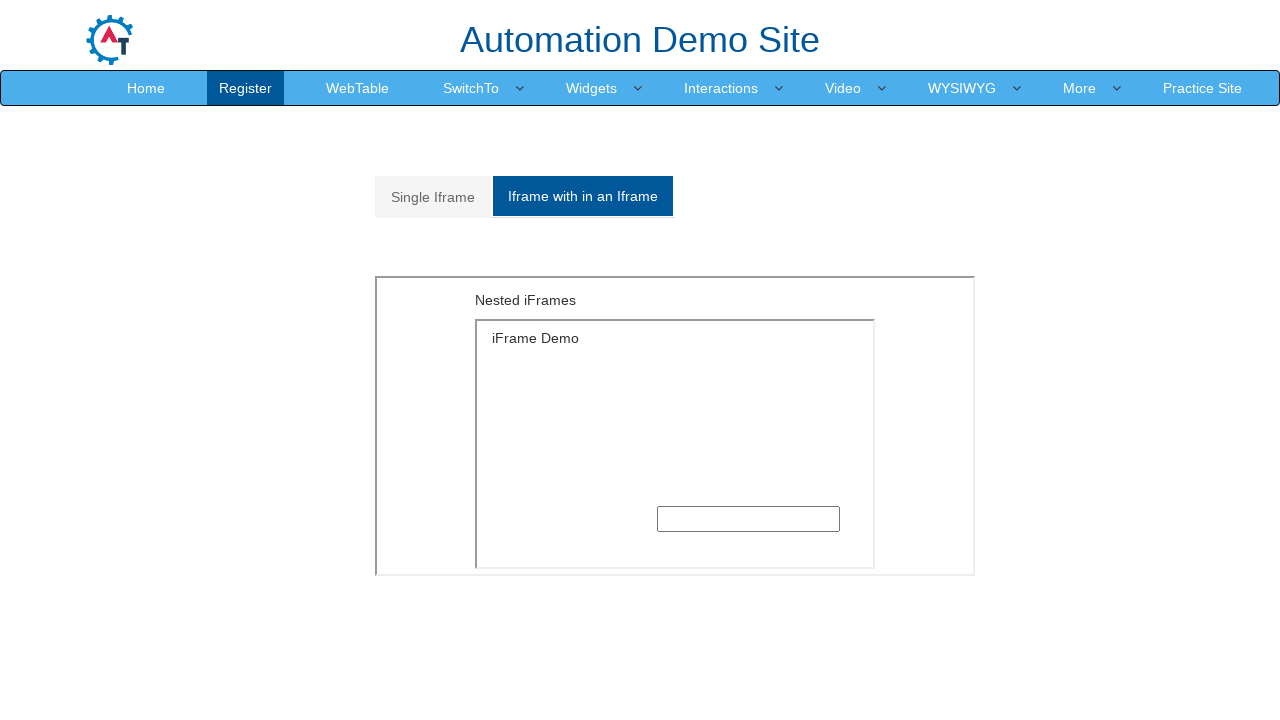

Filled text field in nested frame with 'Selenium' on iframe[src='MultipleFrames.html'] >> internal:control=enter-frame >> iframe[src=
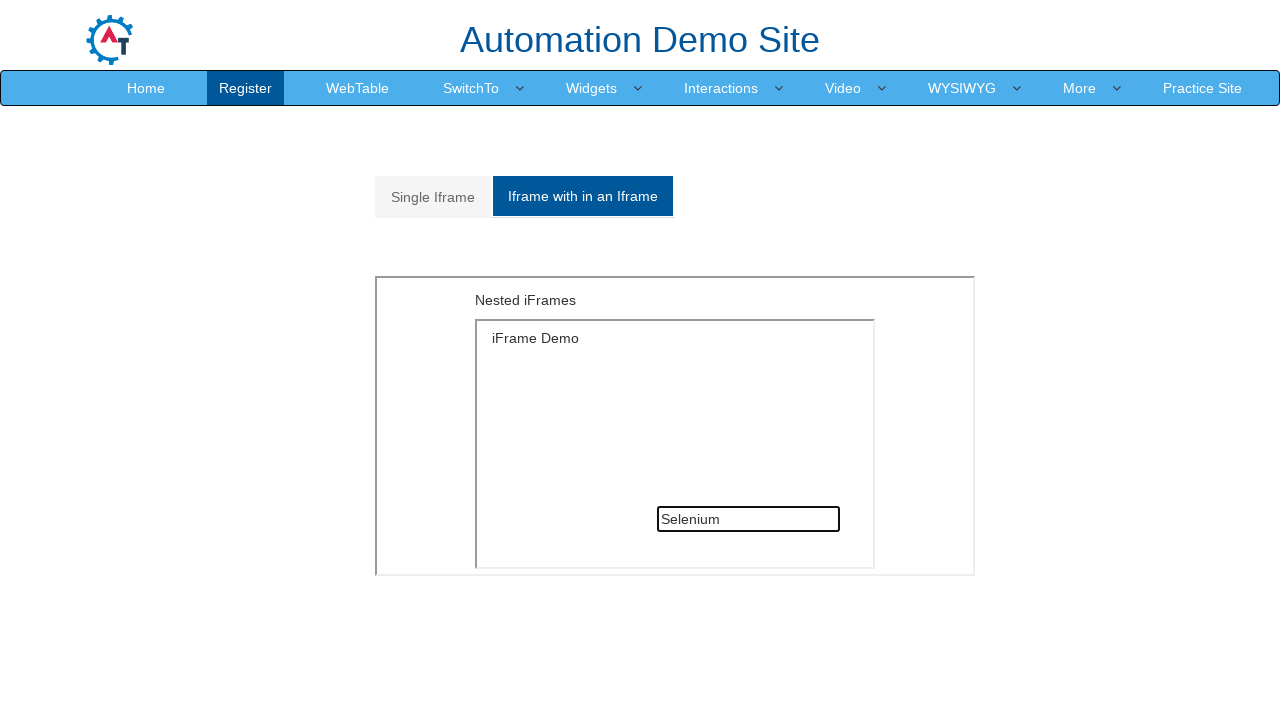

Clicked on 'Single Iframe' link to navigate back to main content at (433, 197) on a:text('Single Iframe ')
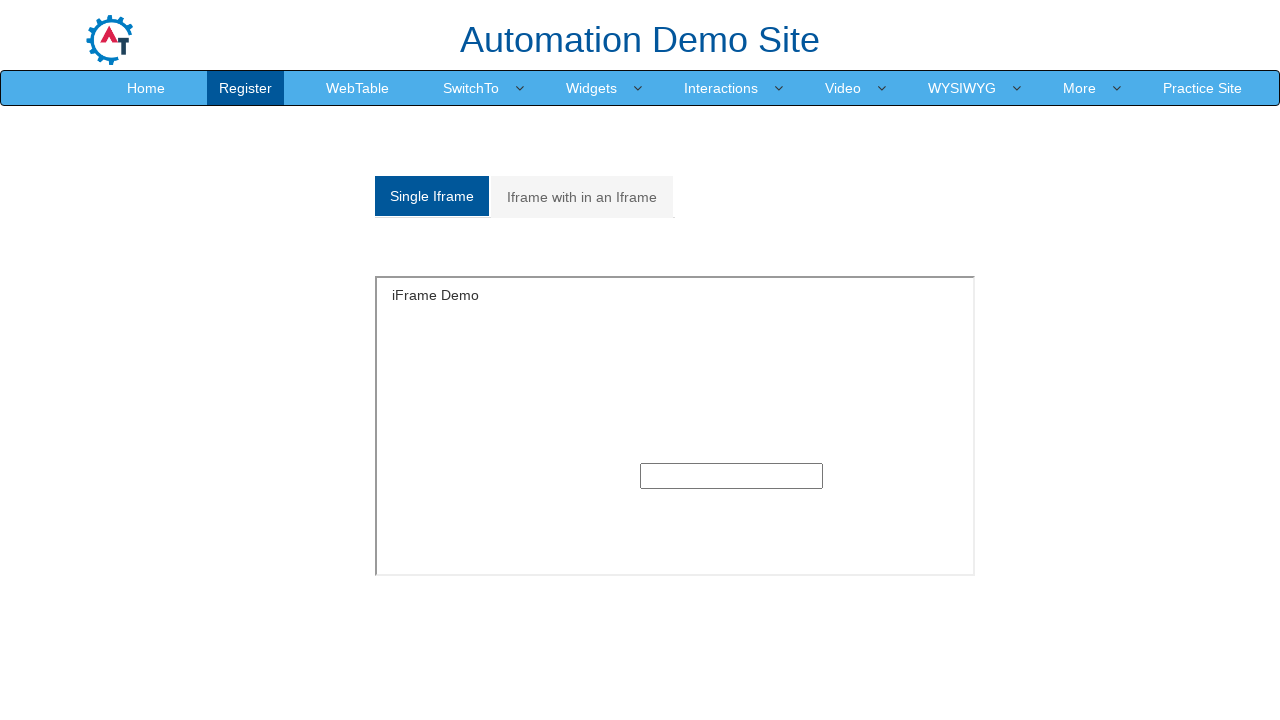

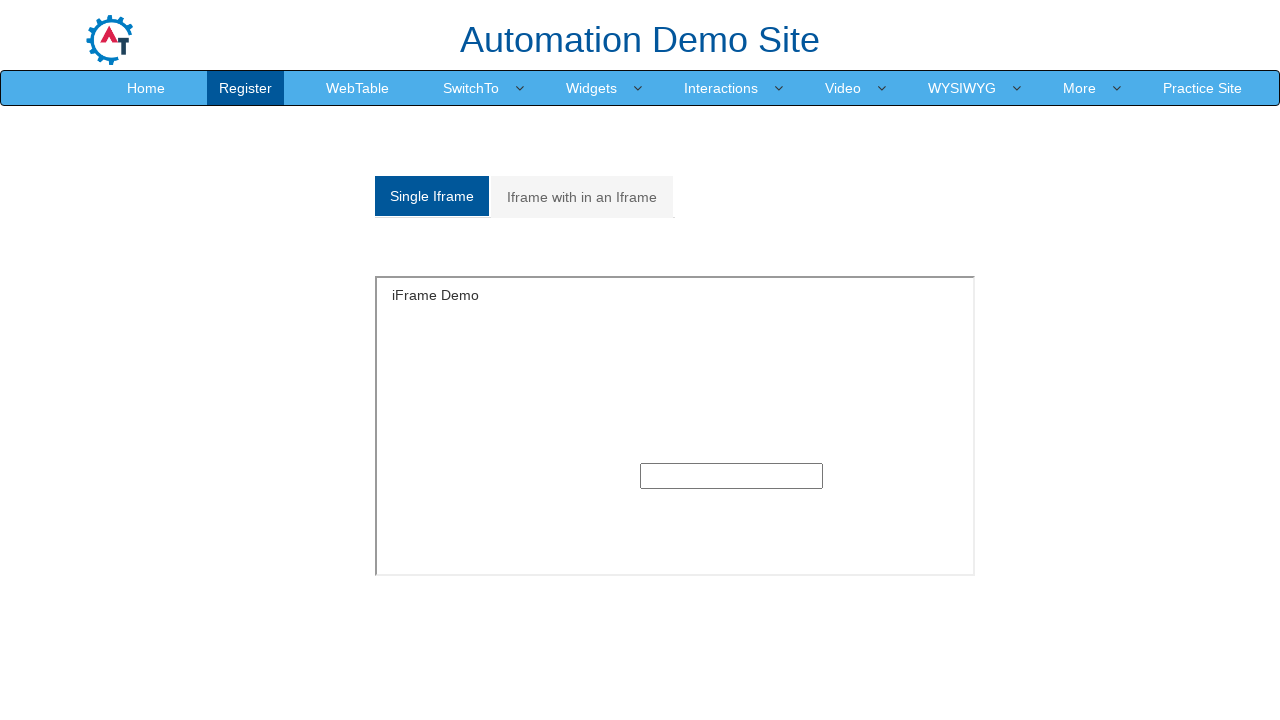